Navigates to the form page and verifies that the middle name element does not exist

Starting URL: https://formy-project.herokuapp.com/

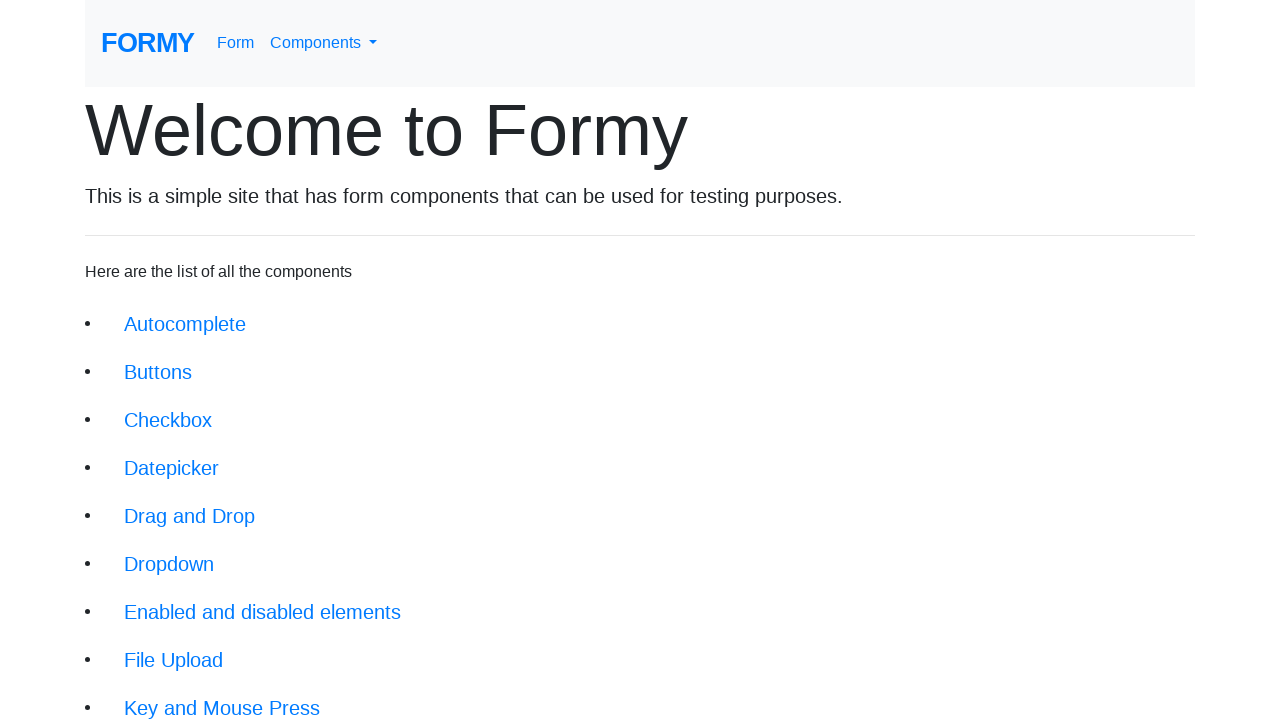

Clicked on Form link to navigate to form page at (148, 43) on text=Form
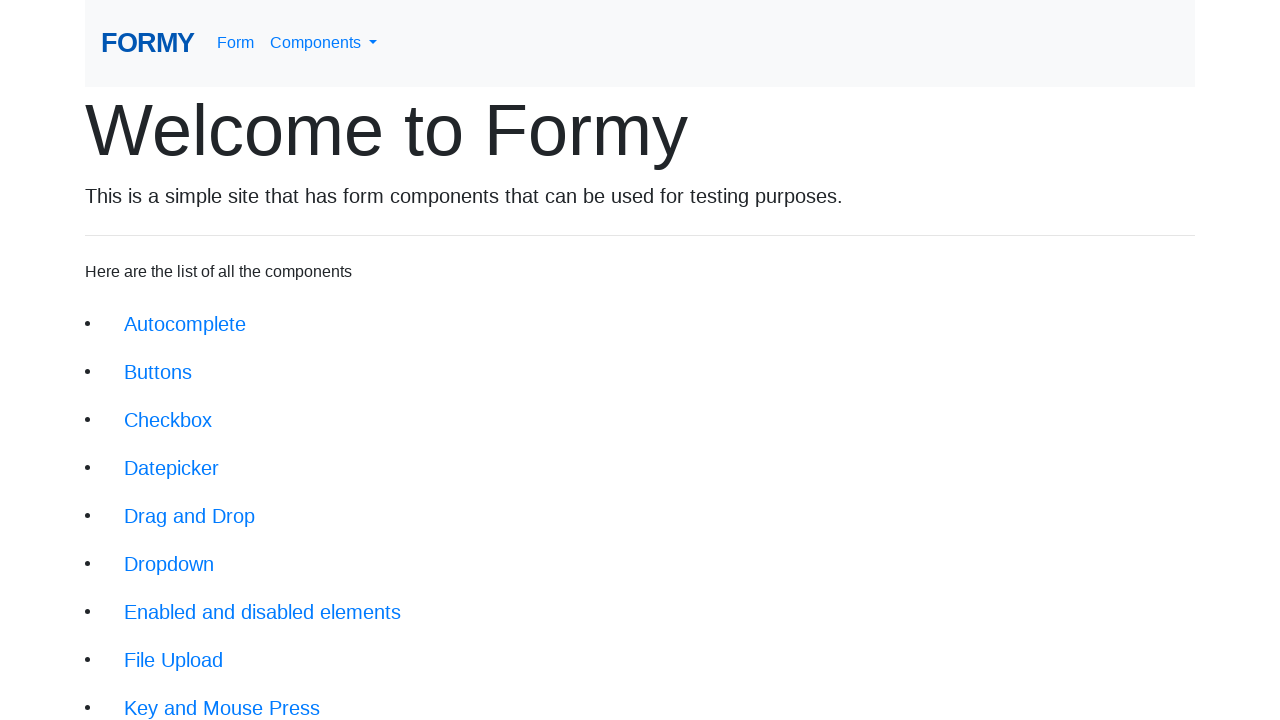

Verified that middle name element does not exist
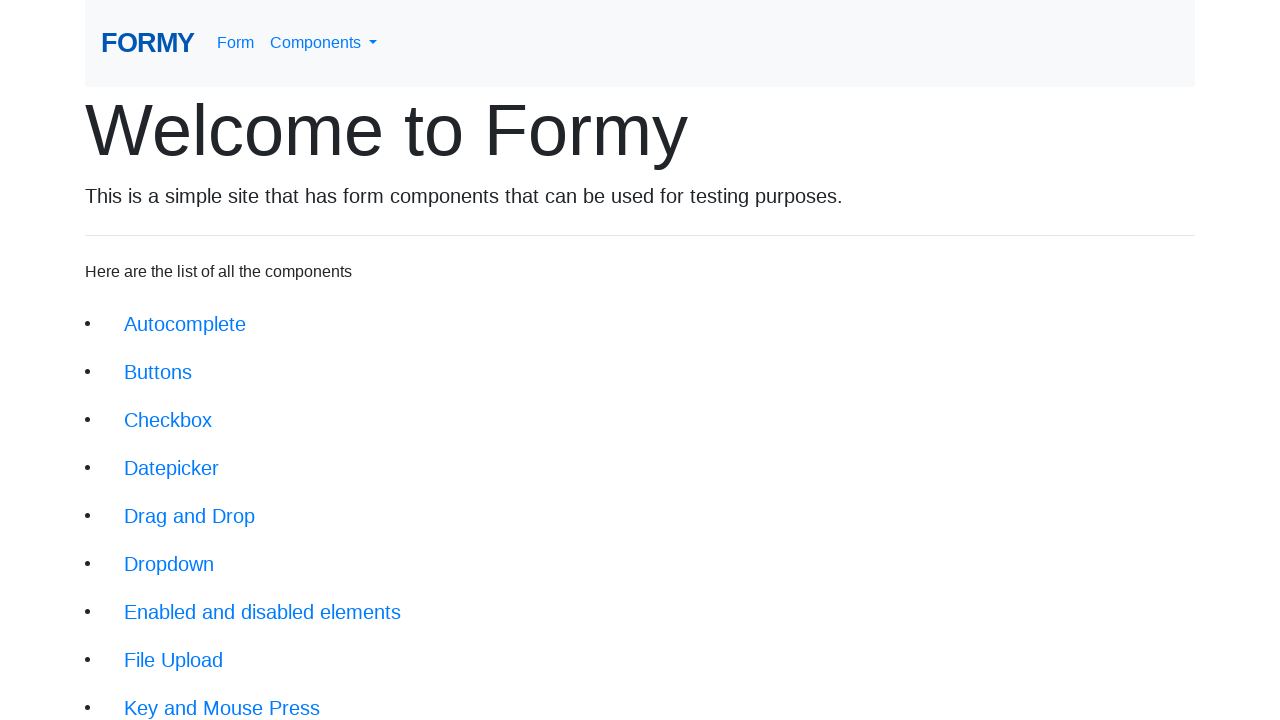

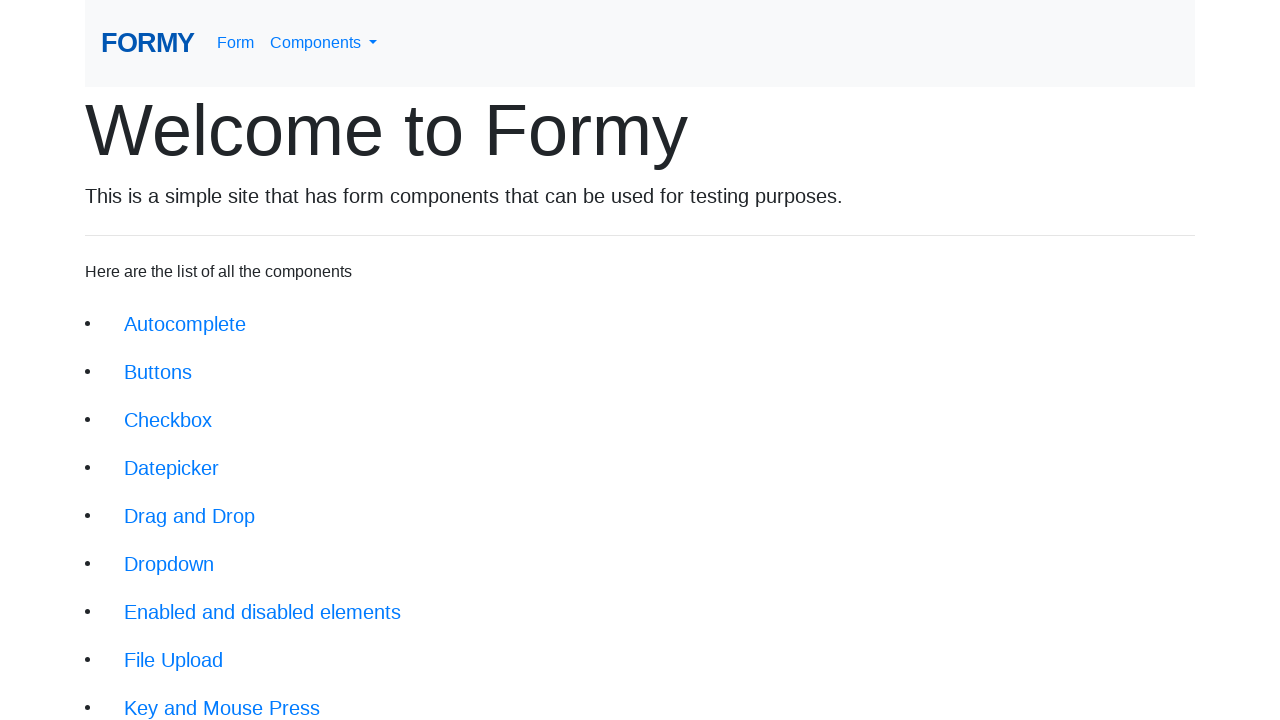